Tests the search functionality on GreenCart by entering a product short name and extracting the actual product name from the results

Starting URL: https://rahulshettyacademy.com/seleniumPractise/#/

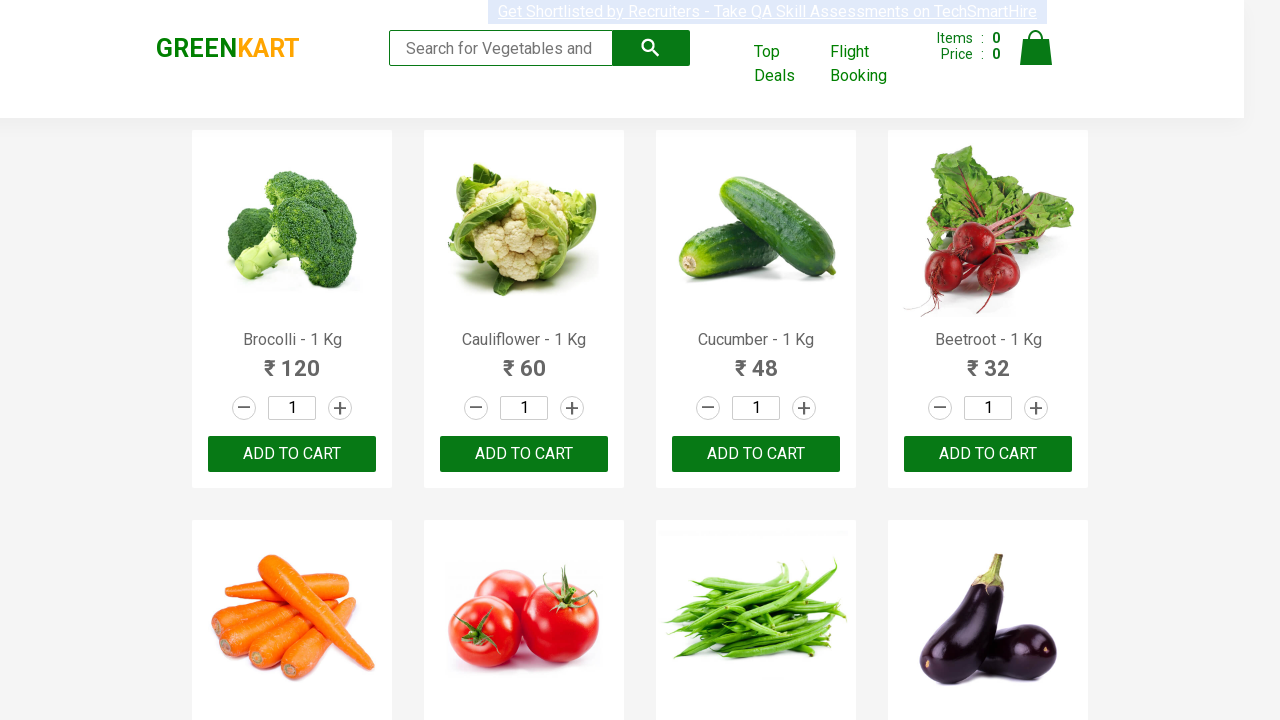

Clicked on the search bar at (501, 48) on .search-keyword
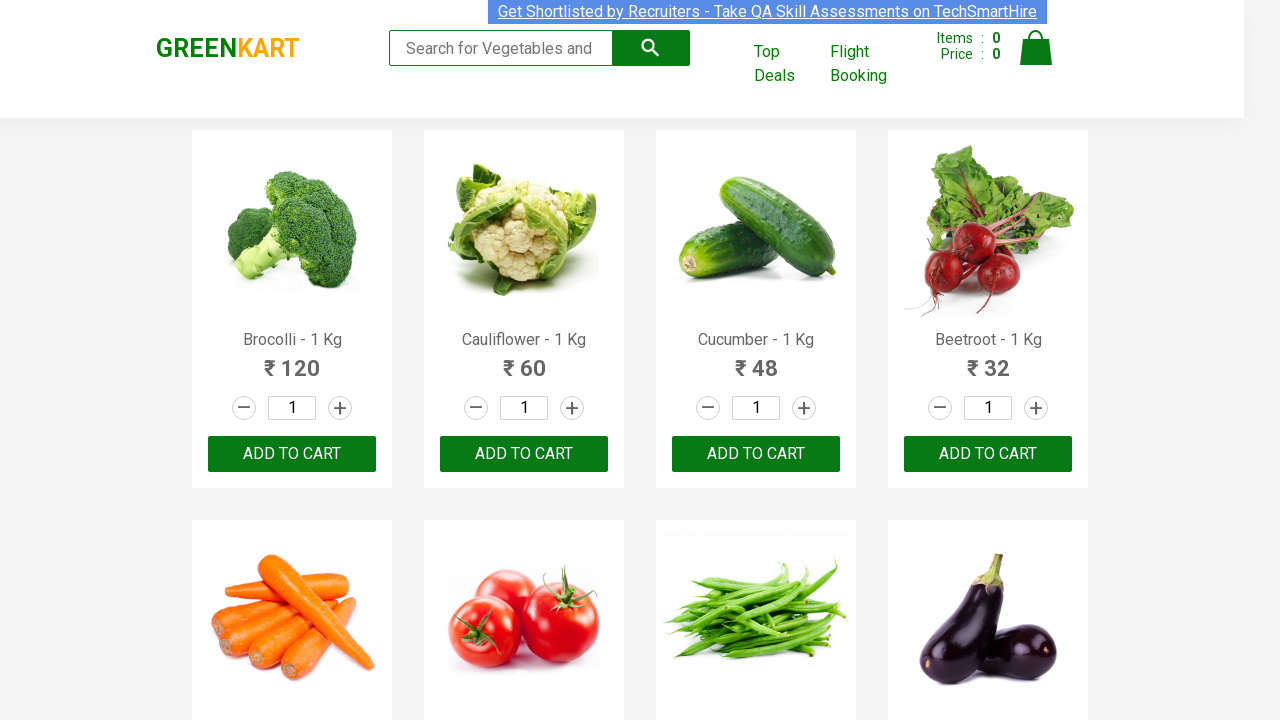

Filled search bar with 'Tomato' on .search-keyword
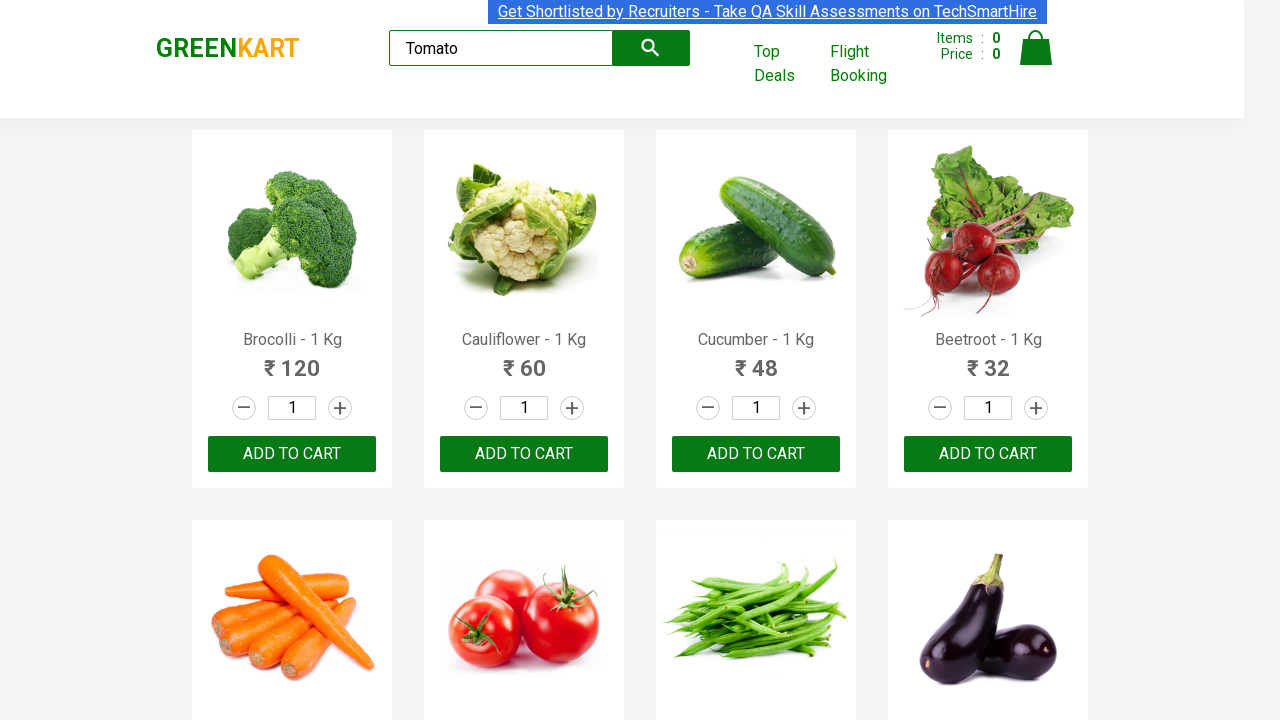

Search results appeared with product names
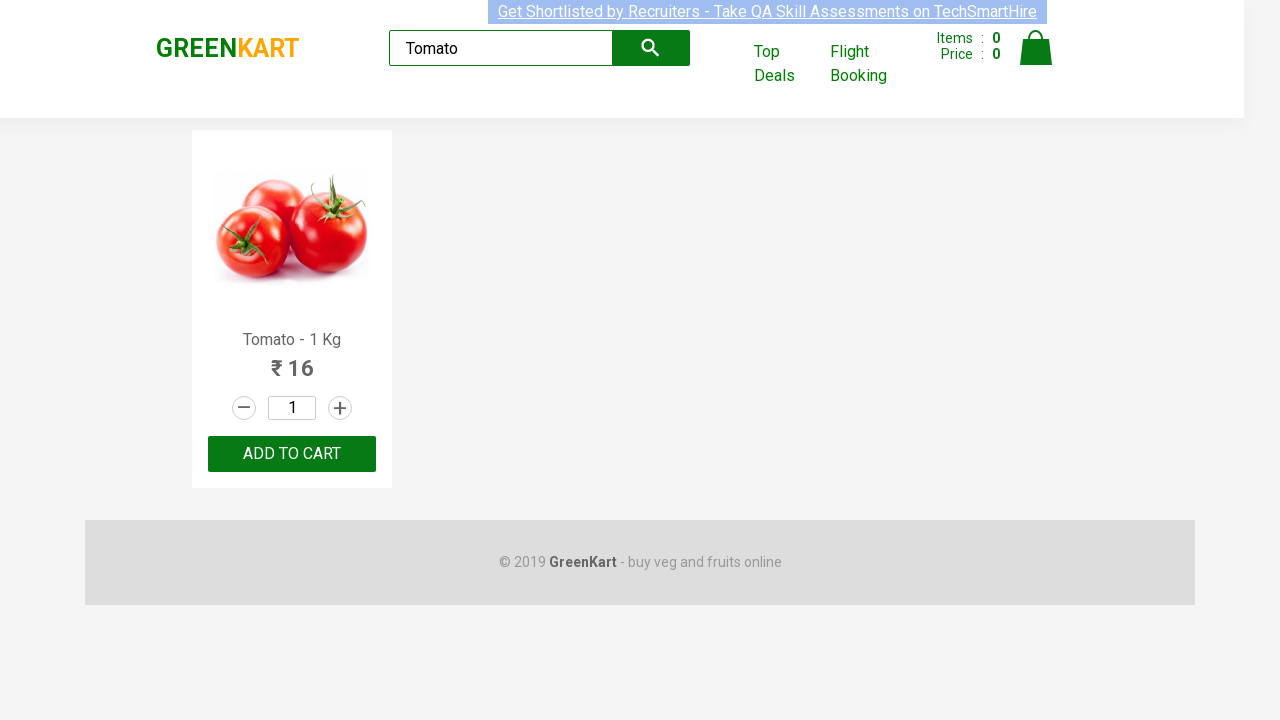

Extracted product name: Tomato - 1 Kg
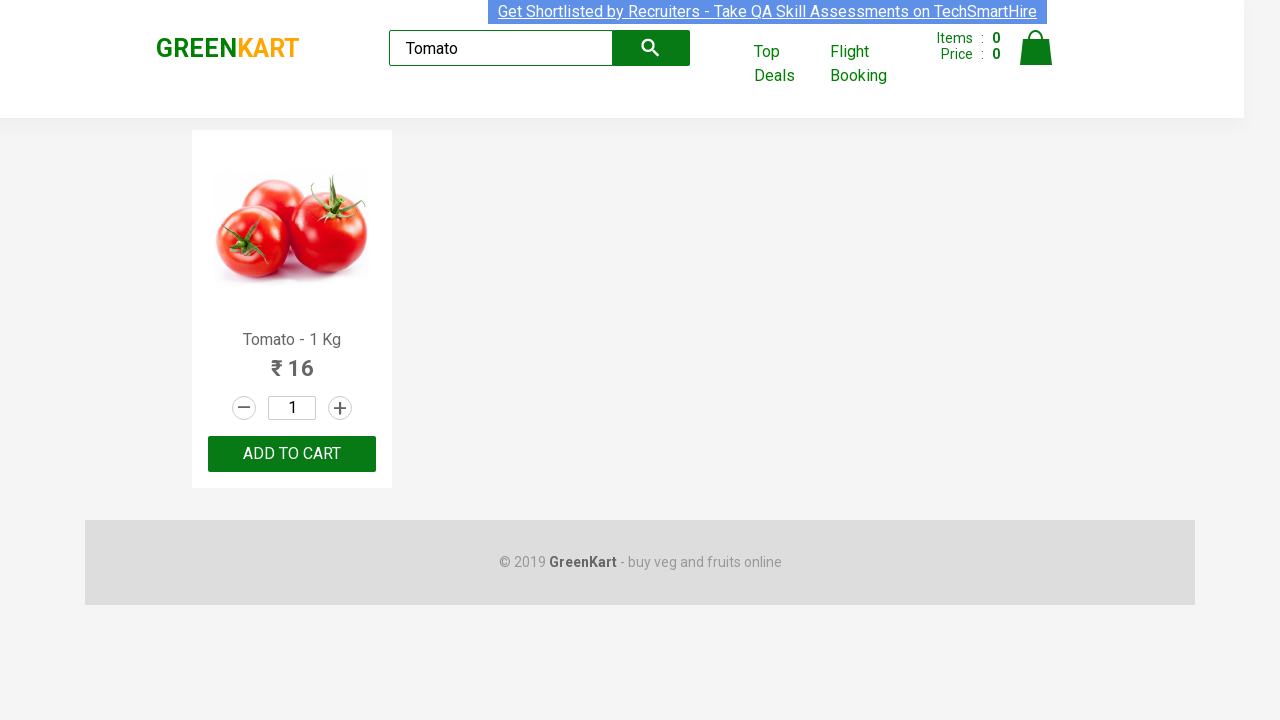

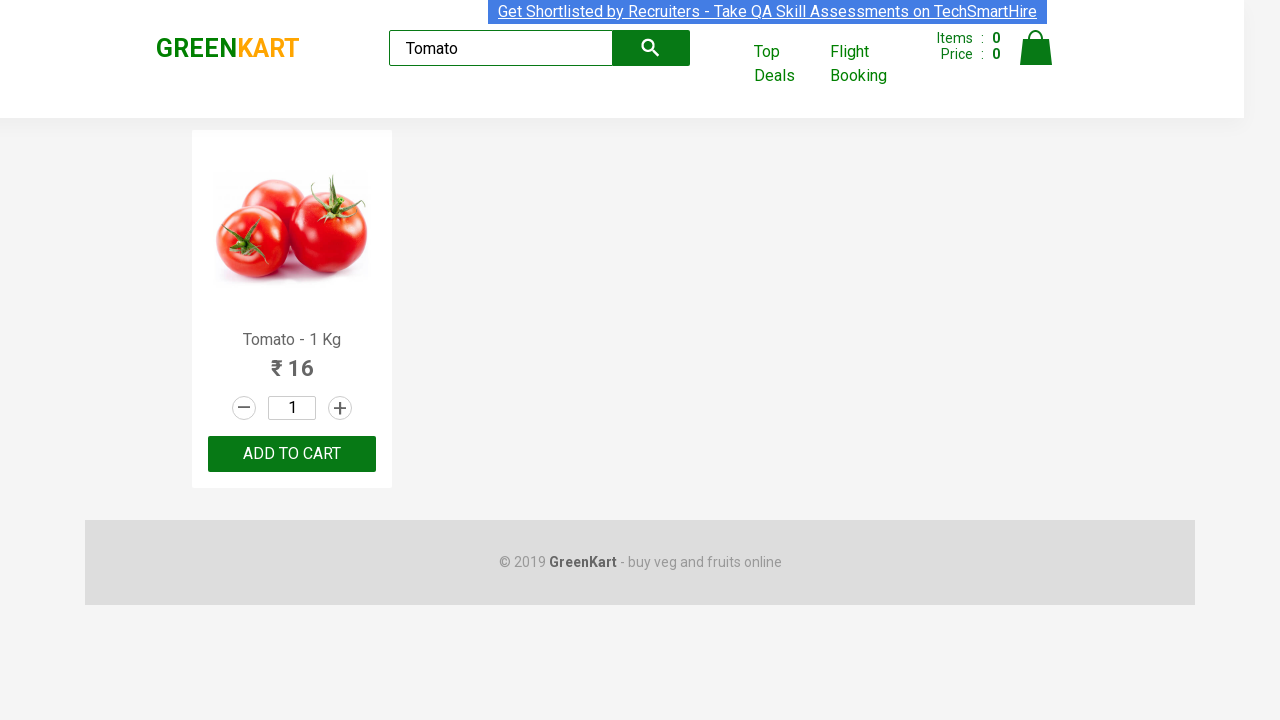